Navigates to the Xiaomi India website and verifies that input elements are present on the page

Starting URL: https://www.mi.com/in

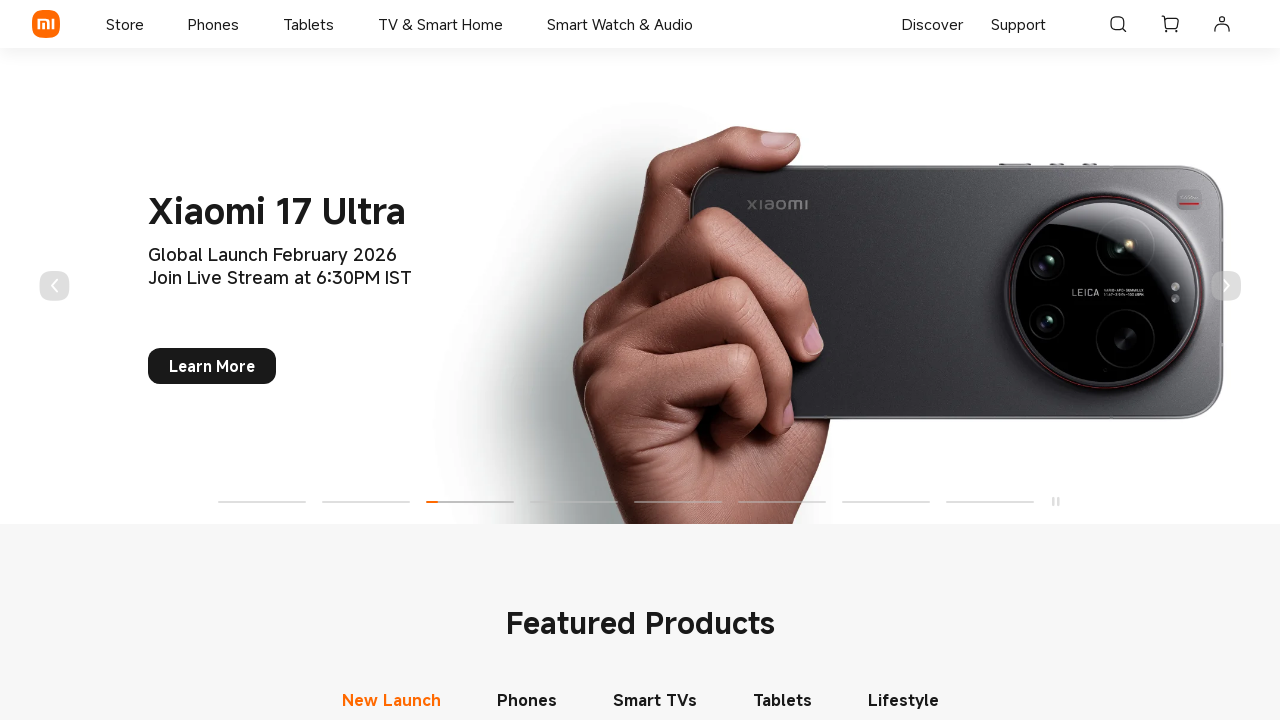

Navigated to Xiaomi India website (https://www.mi.com/in)
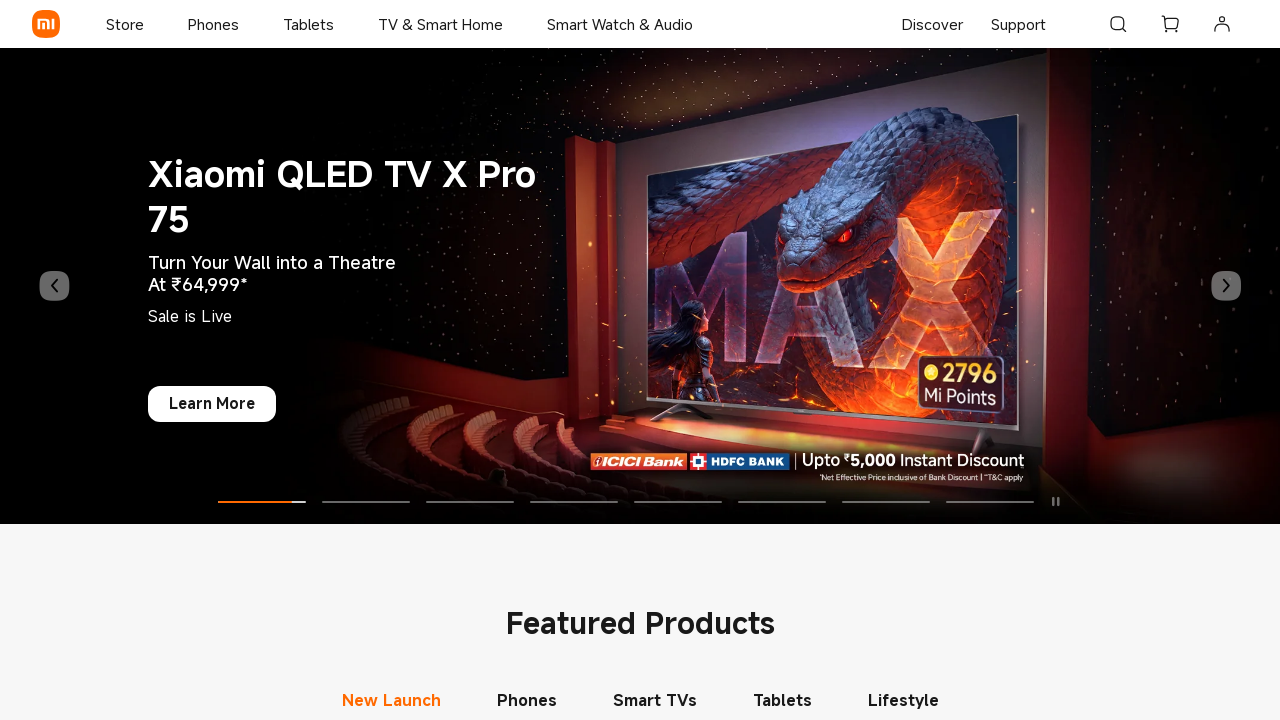

Input elements loaded on the page
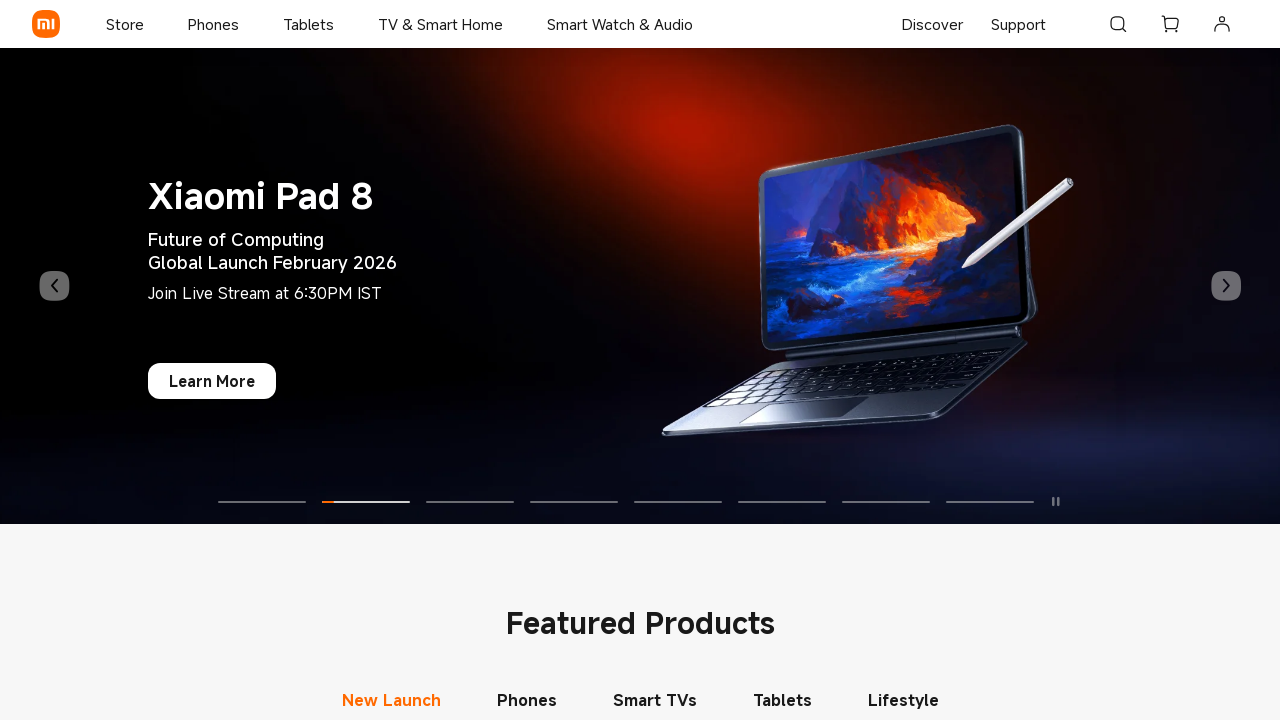

Located input elements on the page
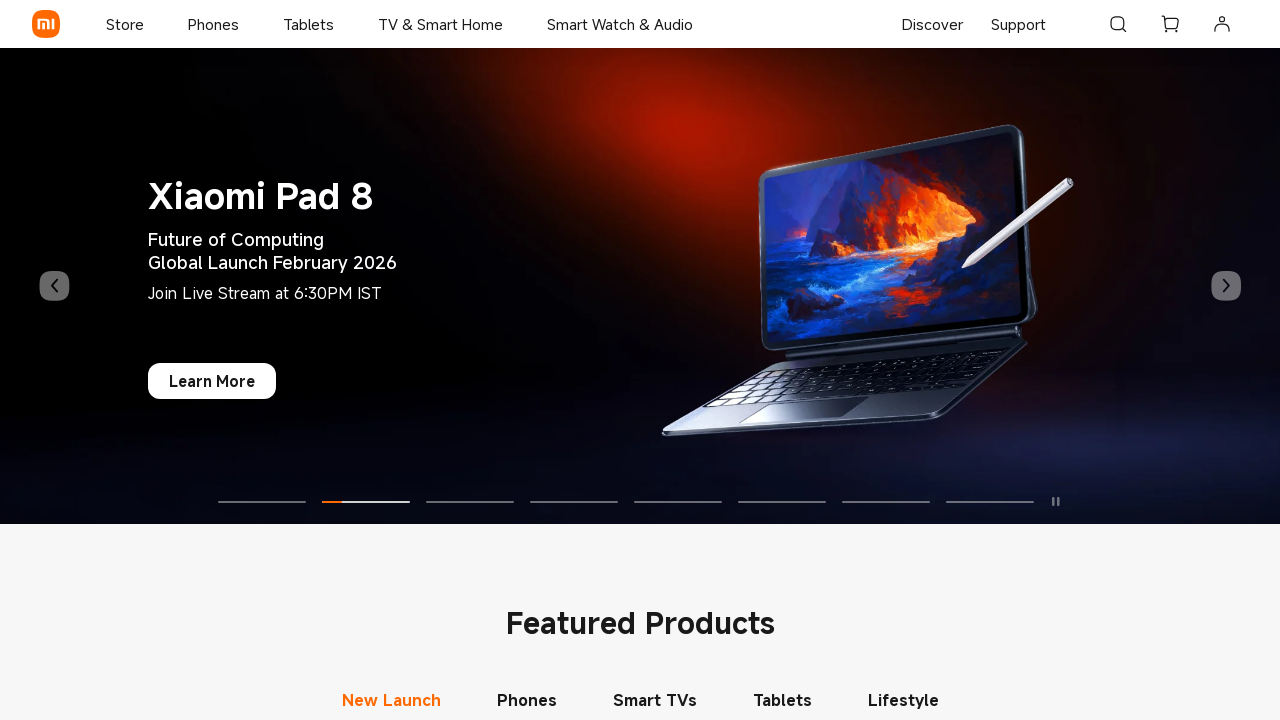

First input element is attached to the page
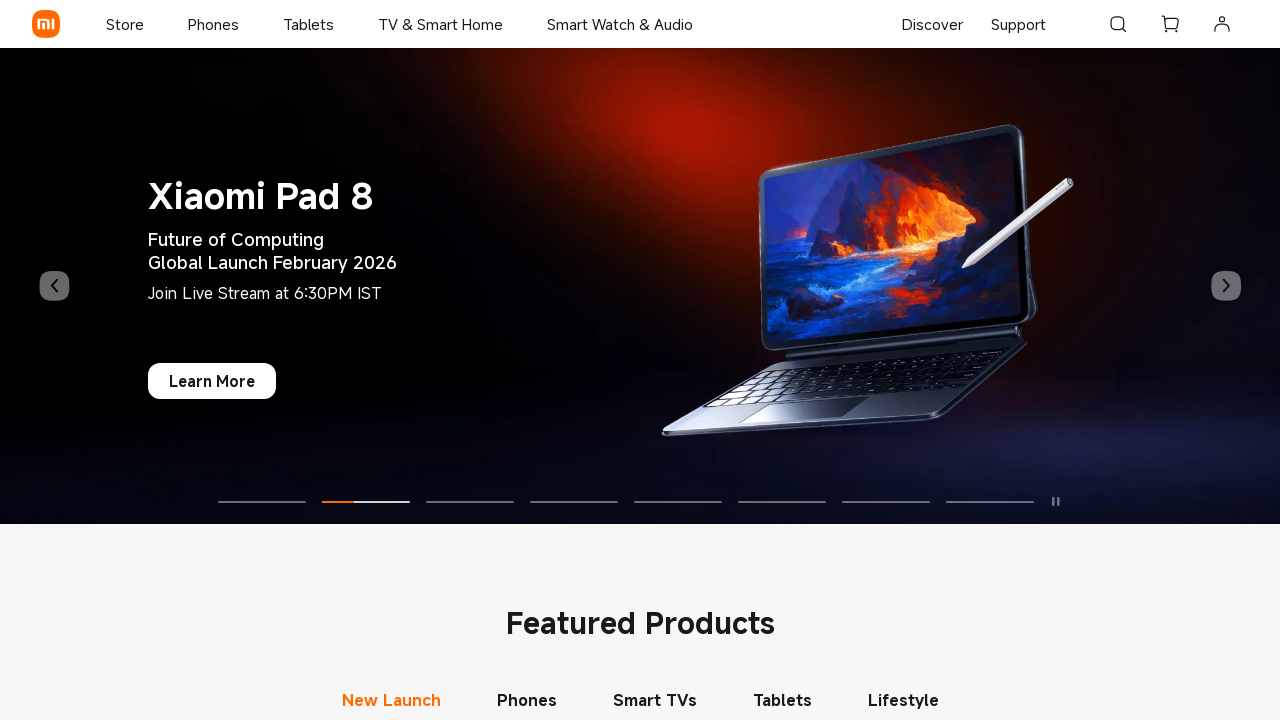

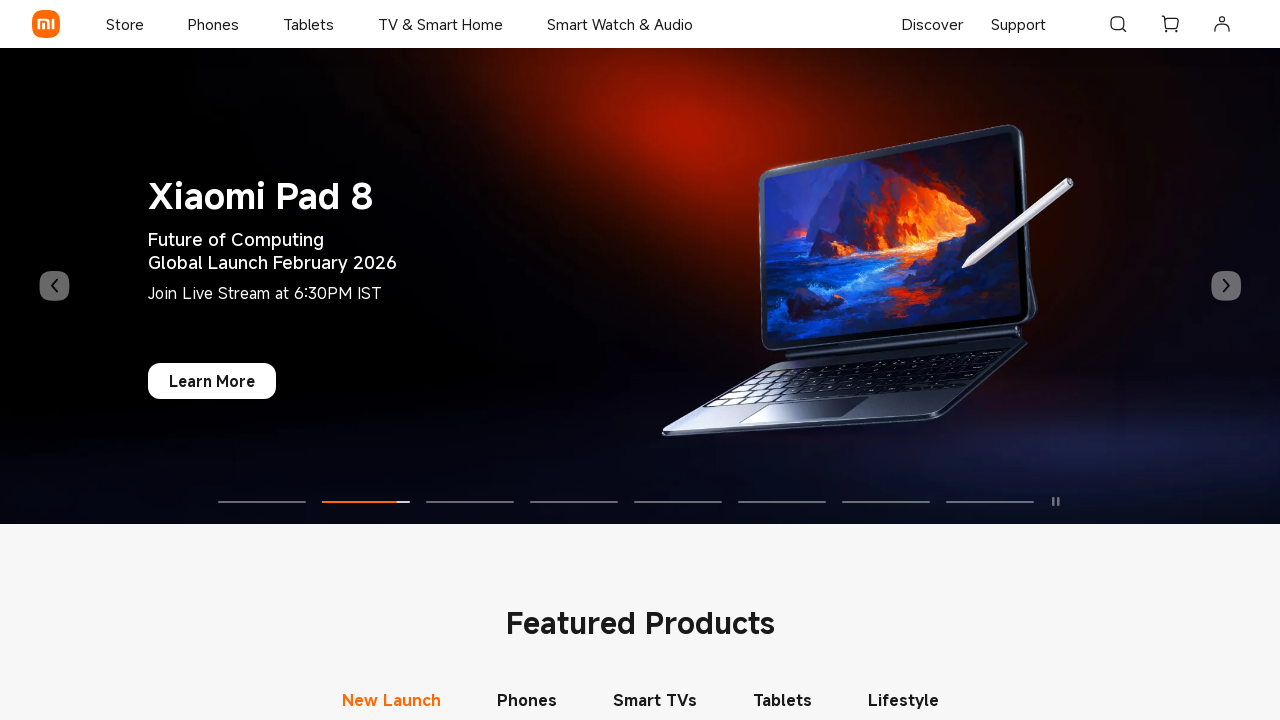